Tests the GPS coordinates lookup functionality by entering an address, clicking the search button, and verifying that latitude and longitude results are displayed.

Starting URL: https://www.coordenadas-gps.com/

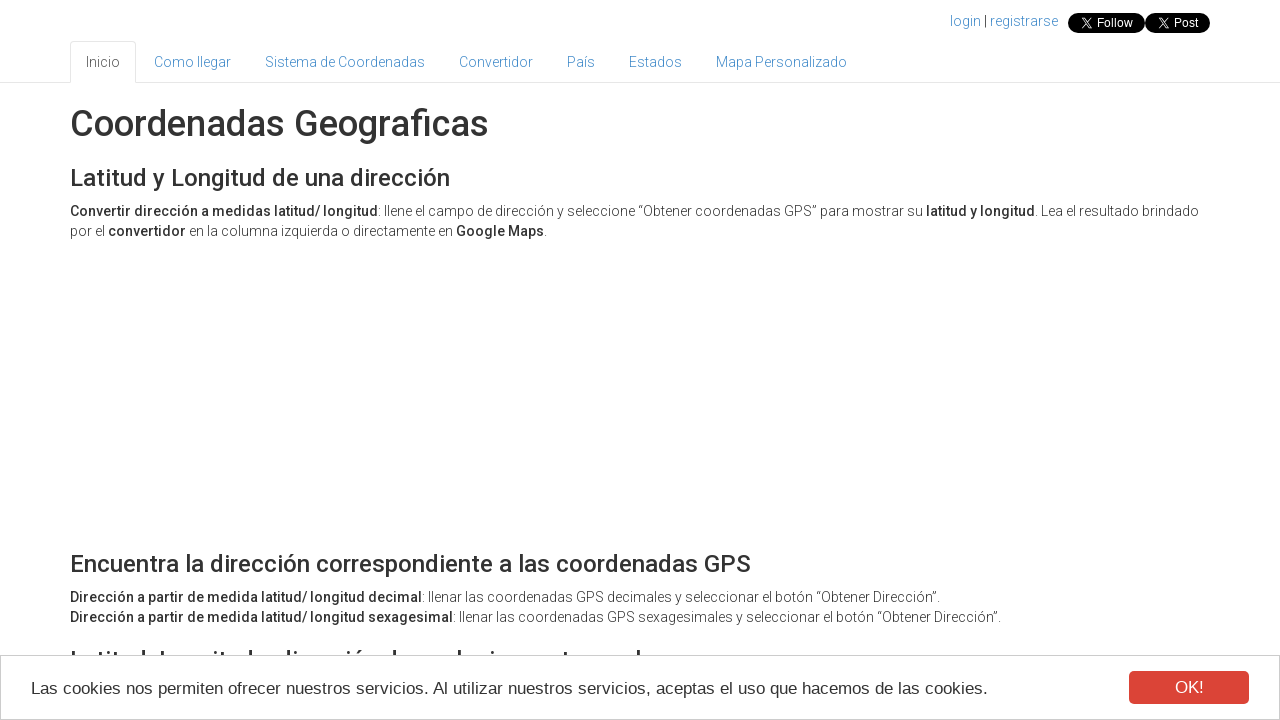

Address input field loaded
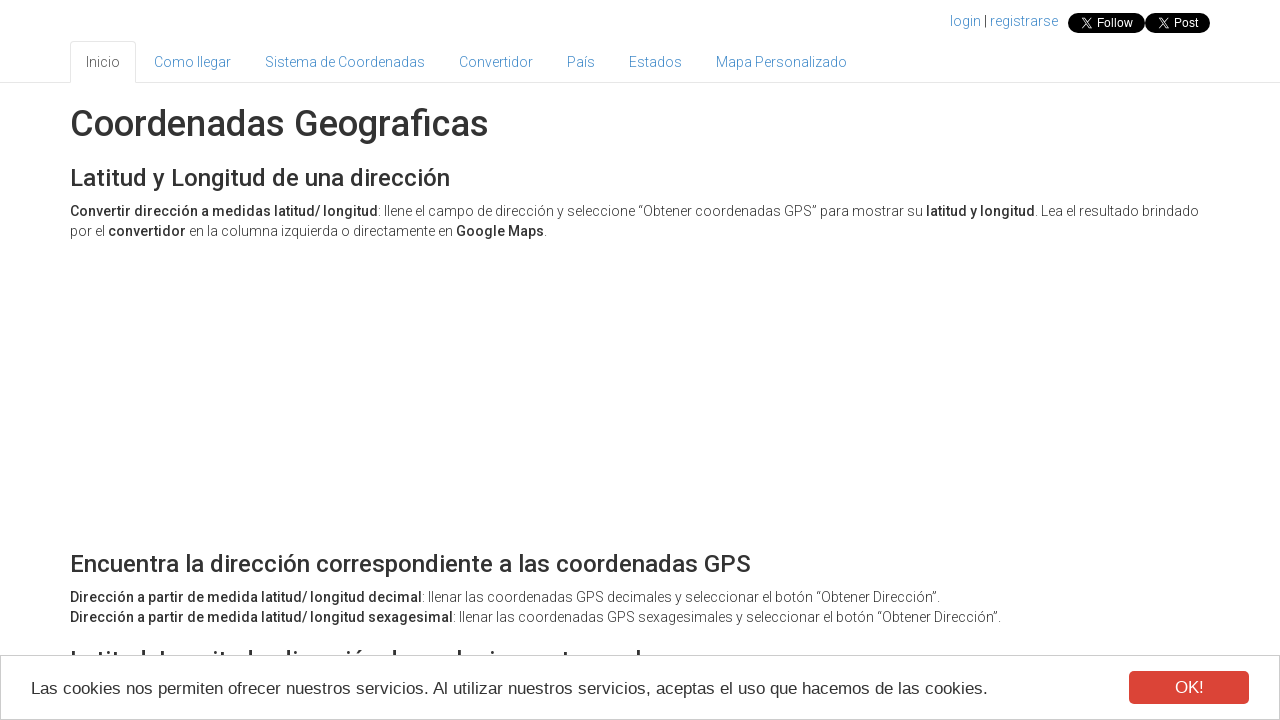

Scrolled down to reveal input field
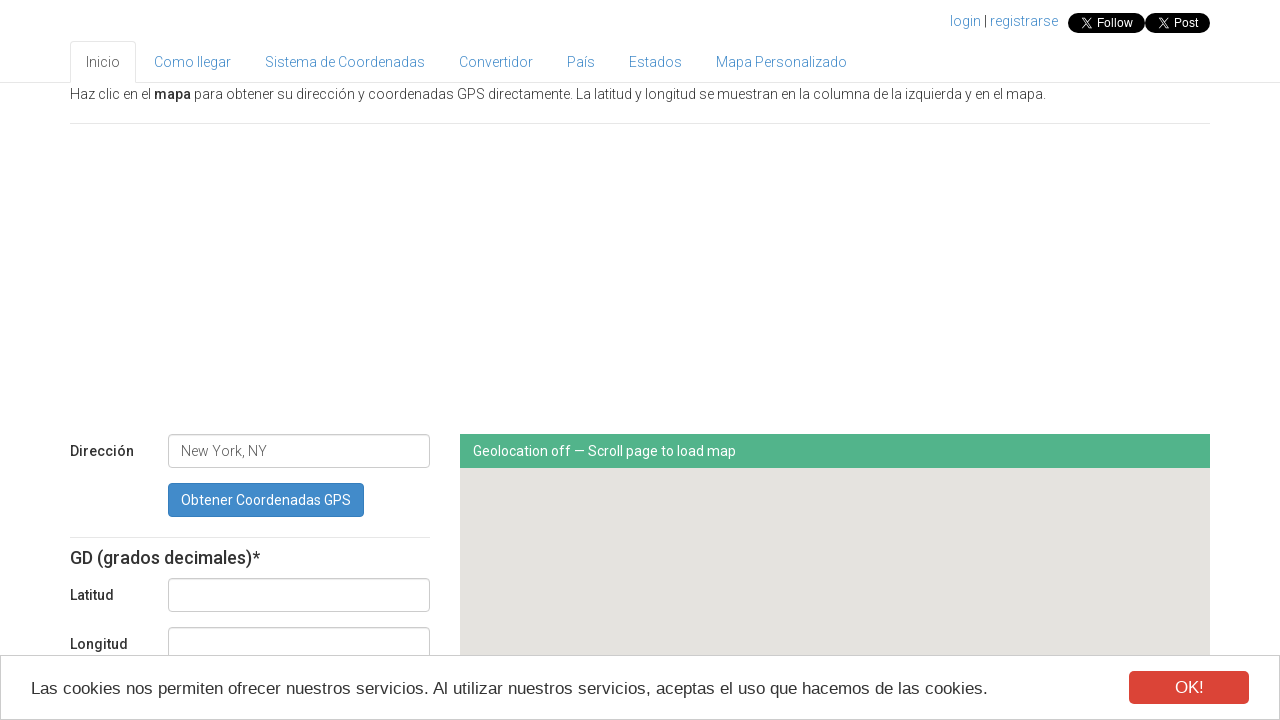

Entered address 'Plaza Mayor, Madrid, España' in search field on #address
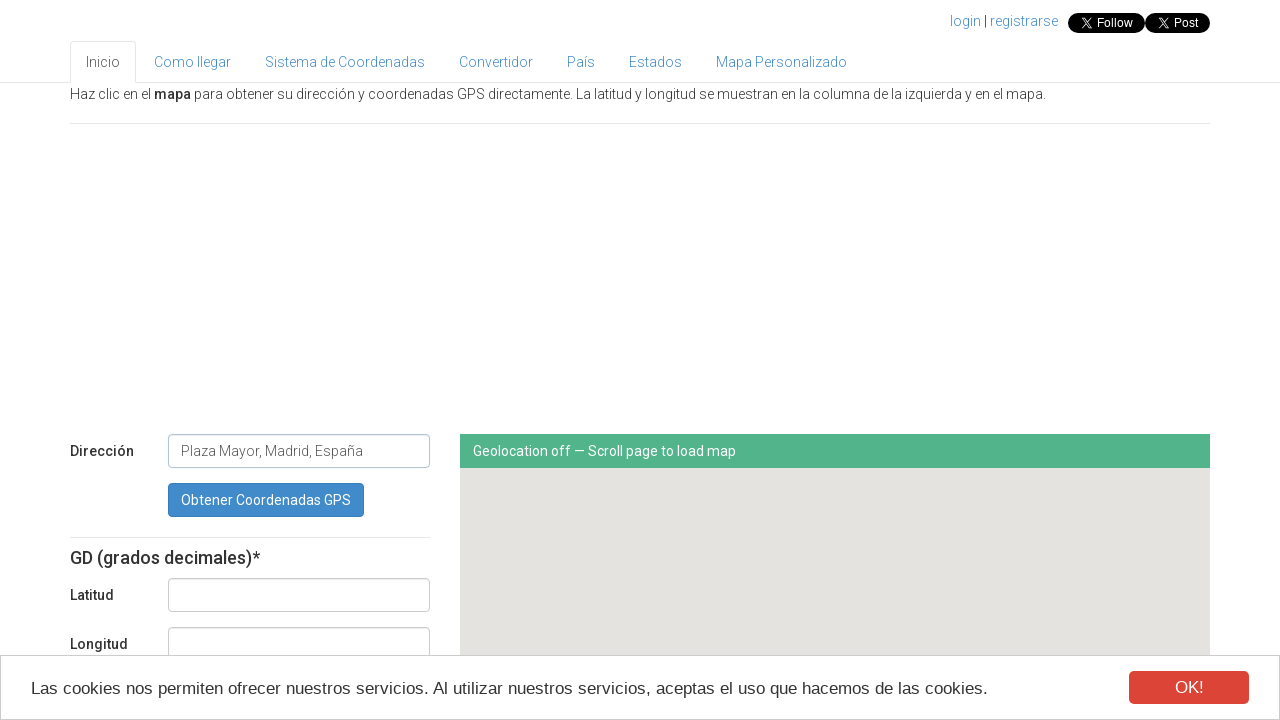

Clicked 'Obtener Coordenadas GPS' button to search at (266, 500) on button:has-text('Obtener Coordenadas GPS')
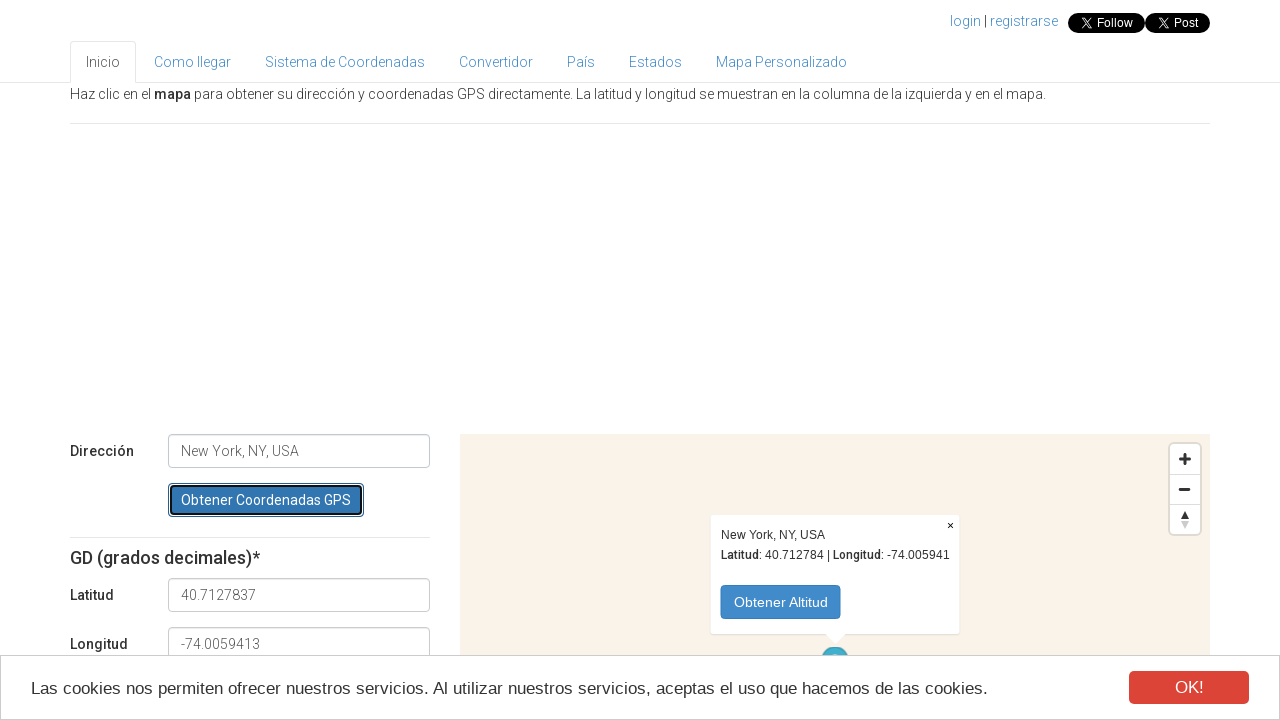

Latitude result appeared
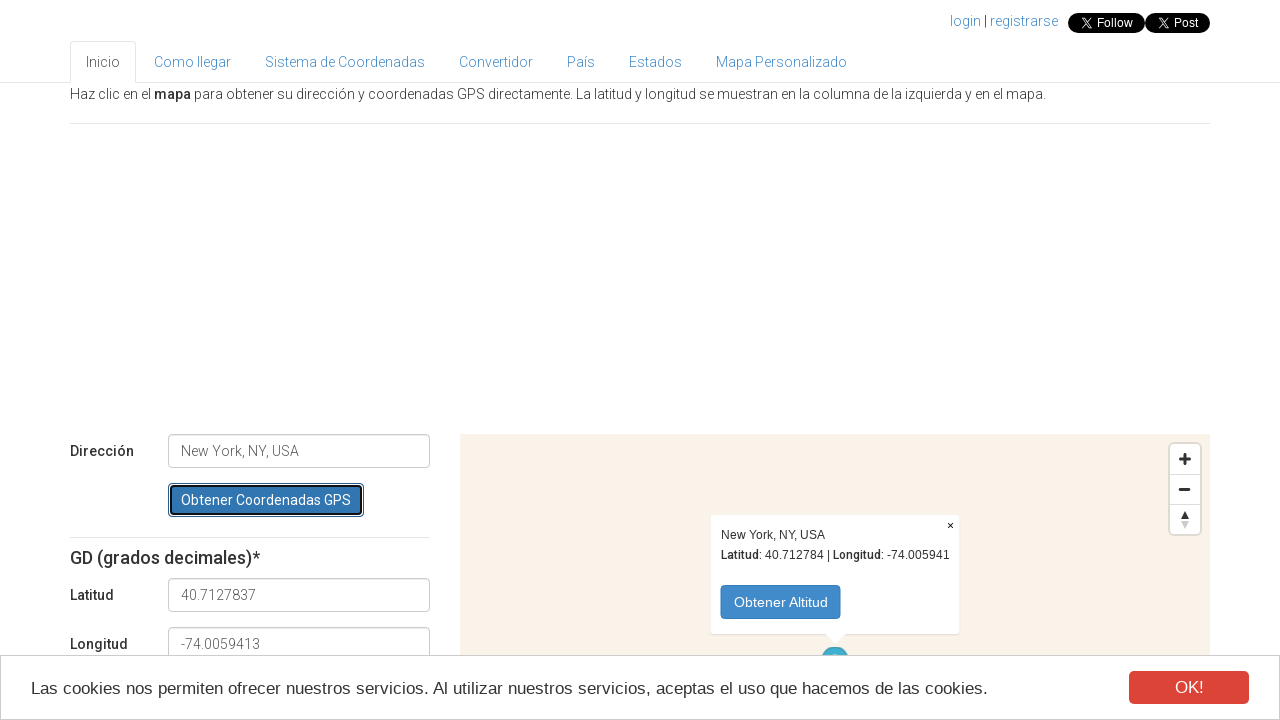

Longitude result appeared
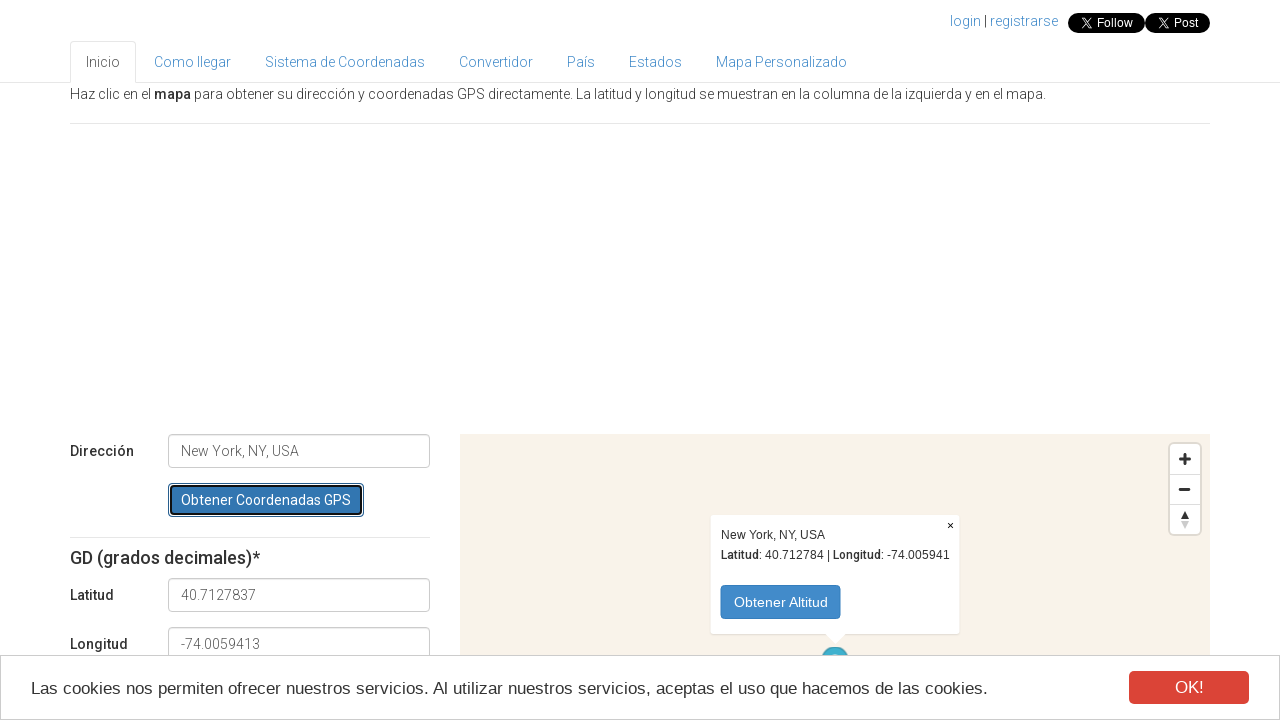

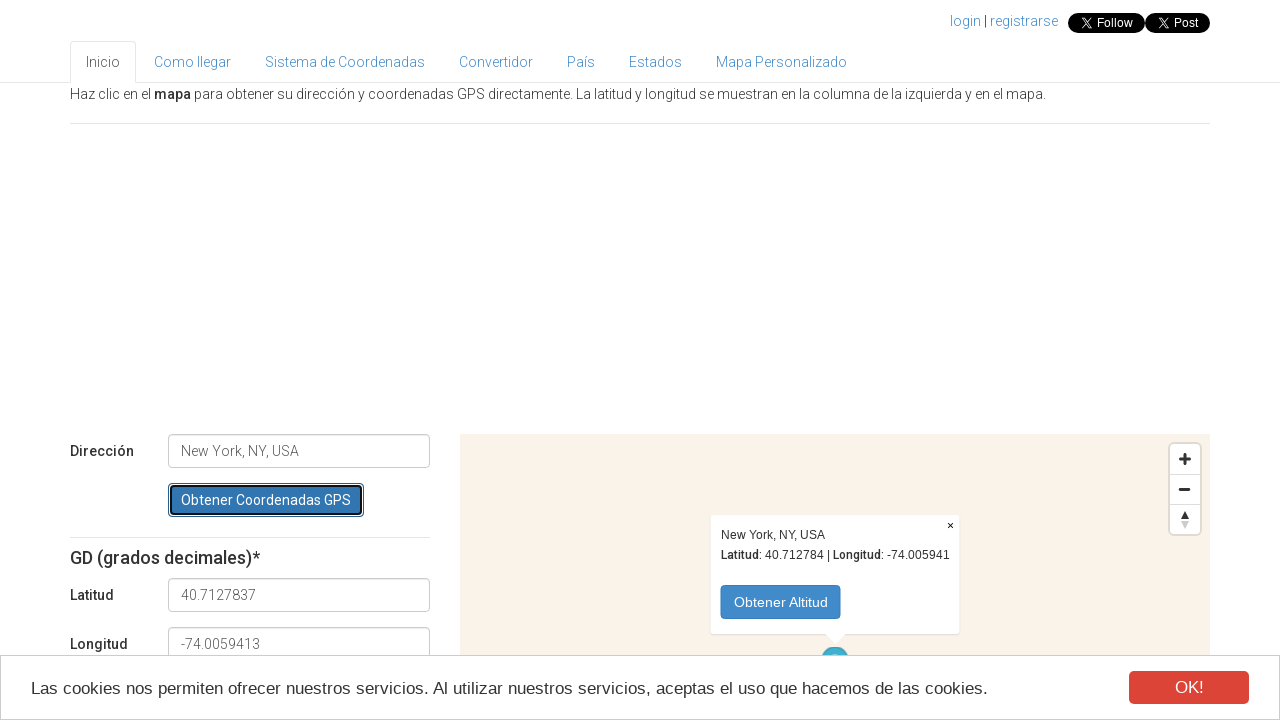